Navigates to Kayak homepage

Starting URL: https://www.kayak.co.in

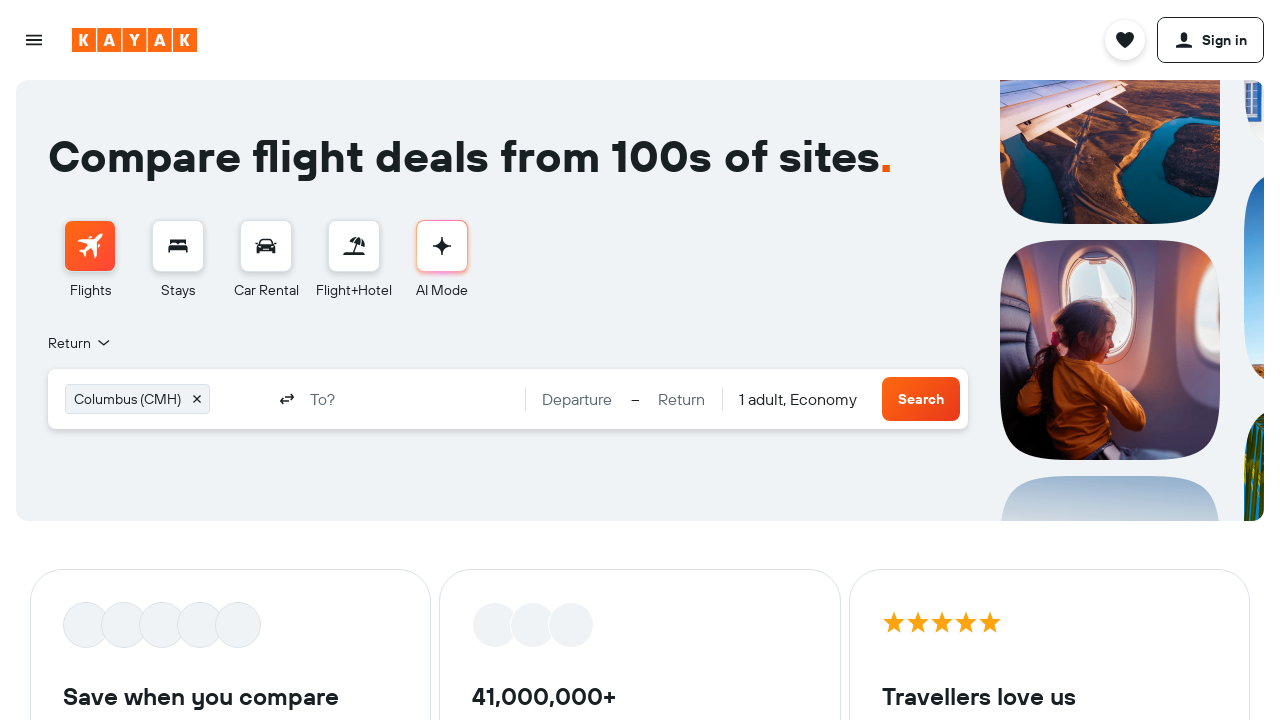

Navigated to Kayak homepage (https://www.kayak.co.in)
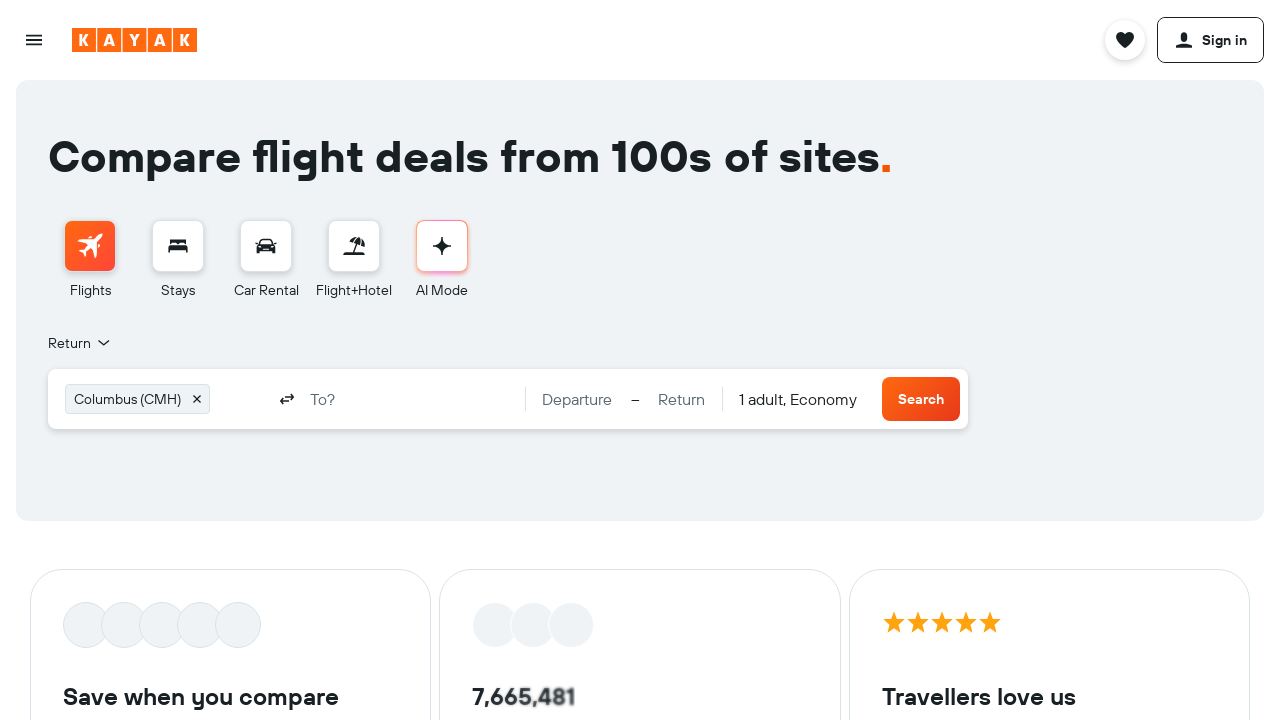

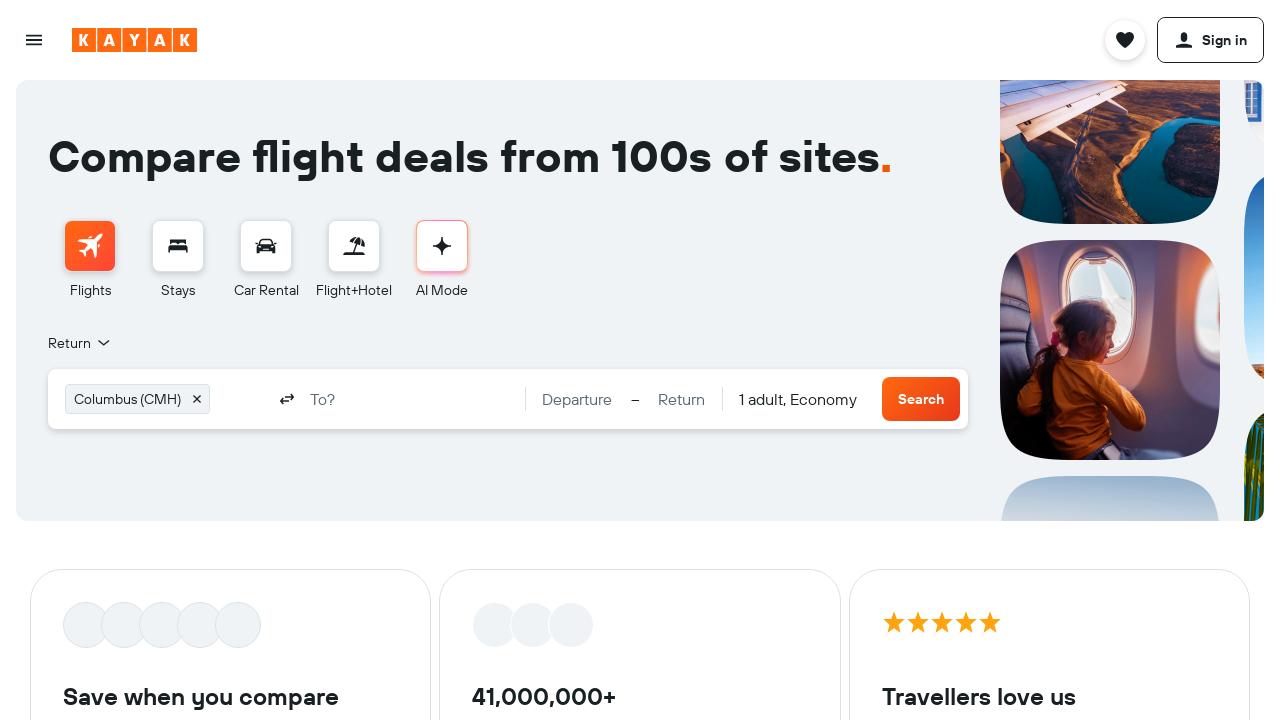